Tests that todo data persists after page reload, including completed state

Starting URL: https://demo.playwright.dev/todomvc

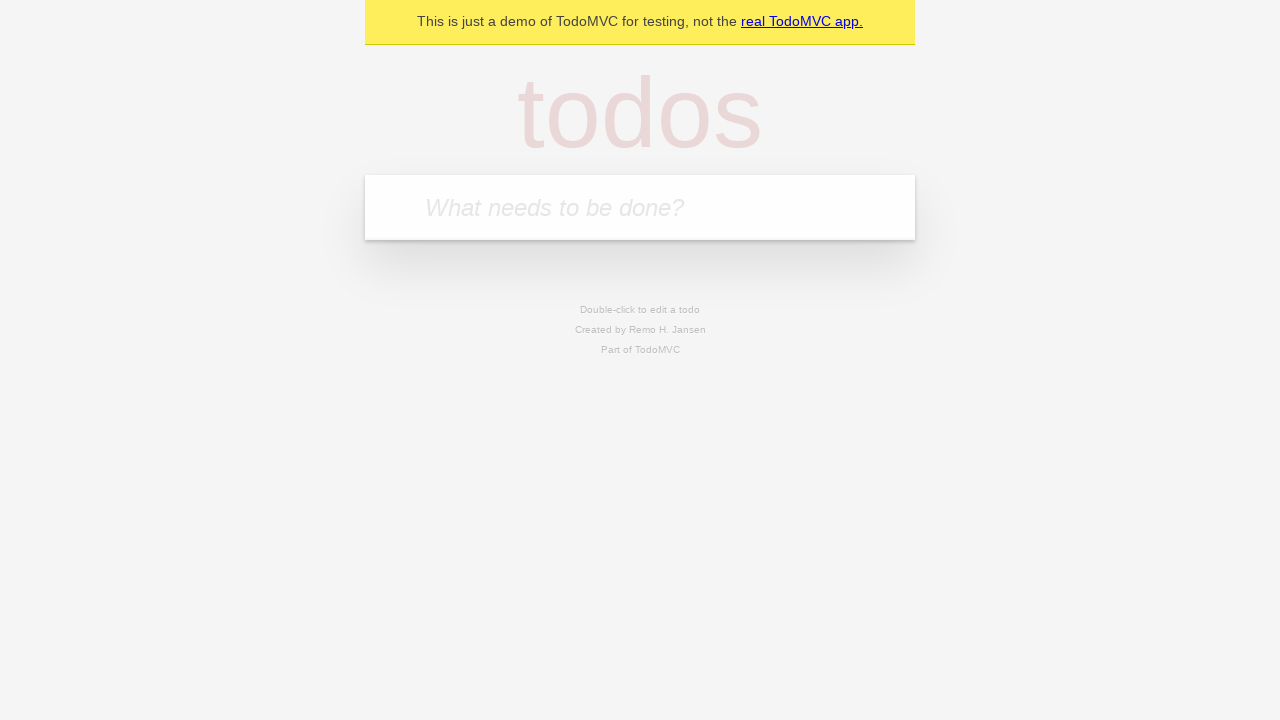

Filled todo input with 'buy some cheese' on internal:attr=[placeholder="What needs to be done?"i]
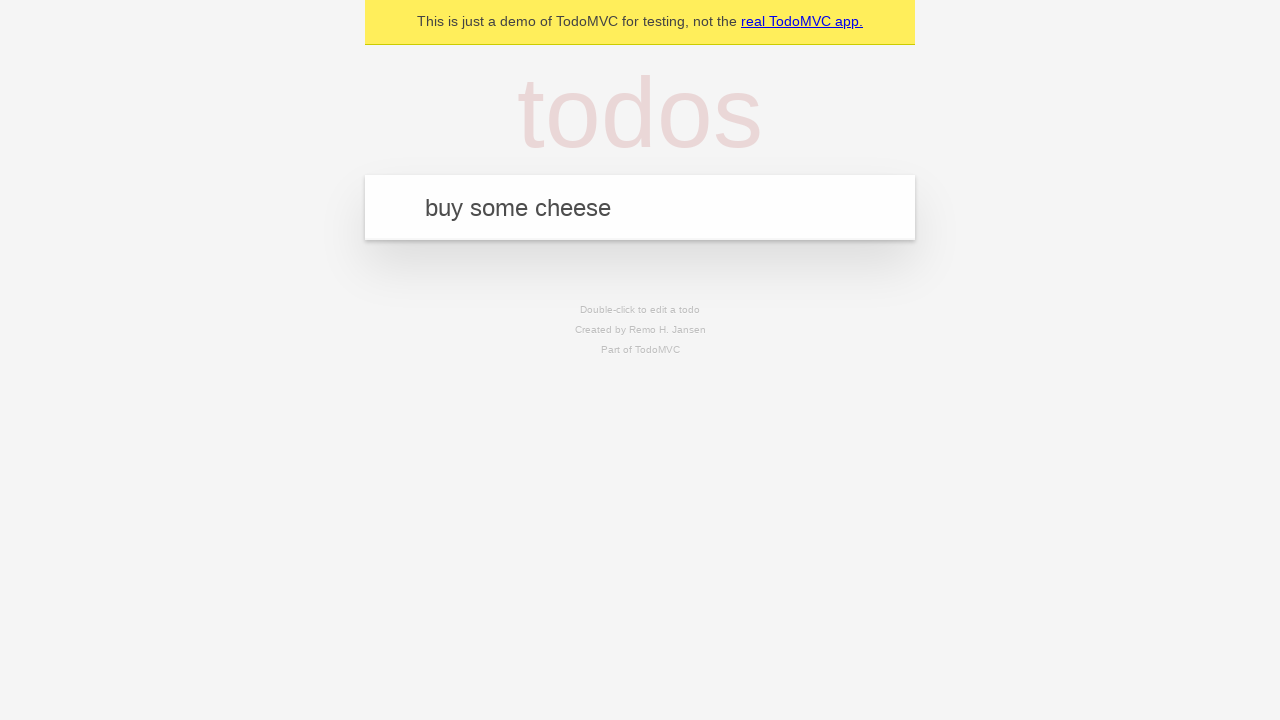

Pressed Enter to create first todo on internal:attr=[placeholder="What needs to be done?"i]
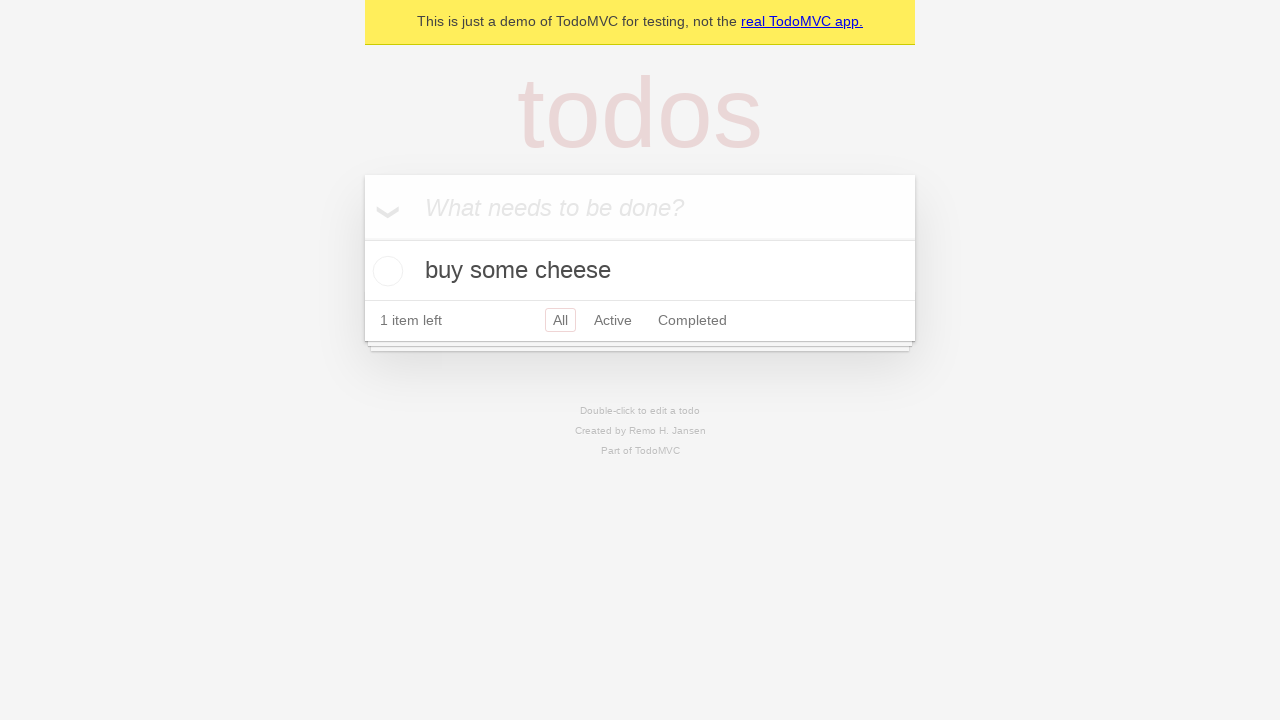

Filled todo input with 'feed the cat' on internal:attr=[placeholder="What needs to be done?"i]
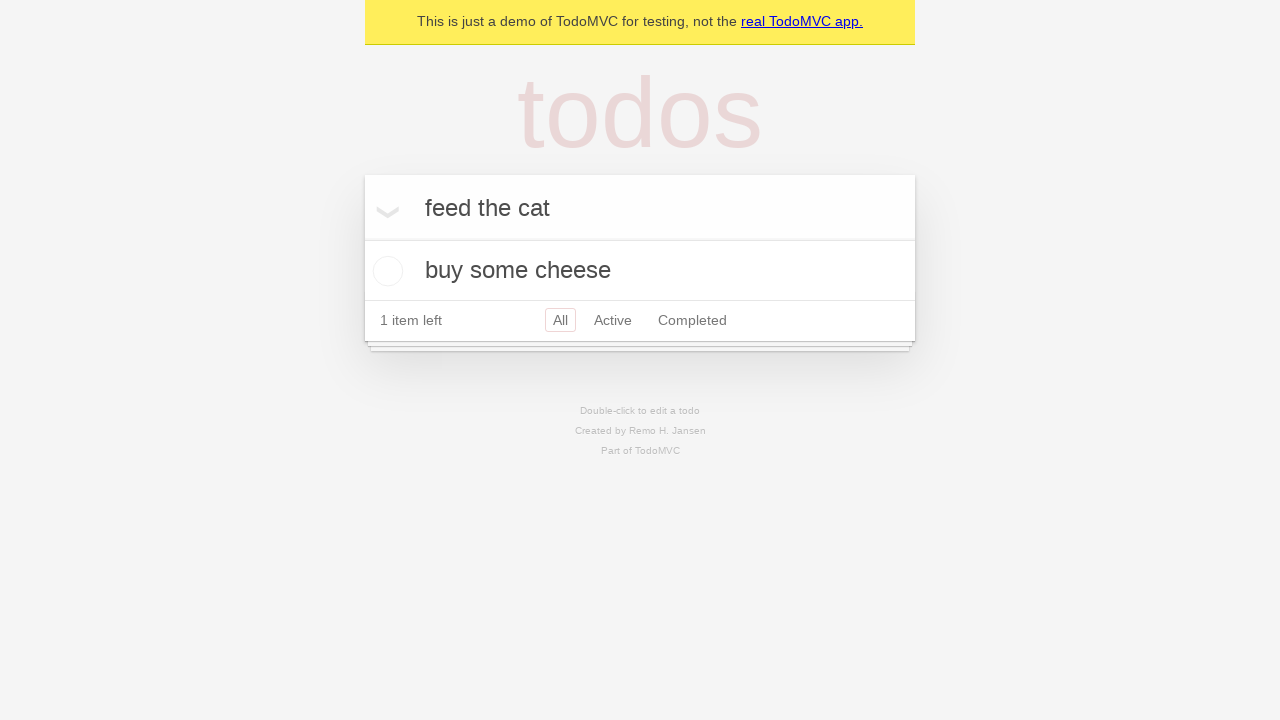

Pressed Enter to create second todo on internal:attr=[placeholder="What needs to be done?"i]
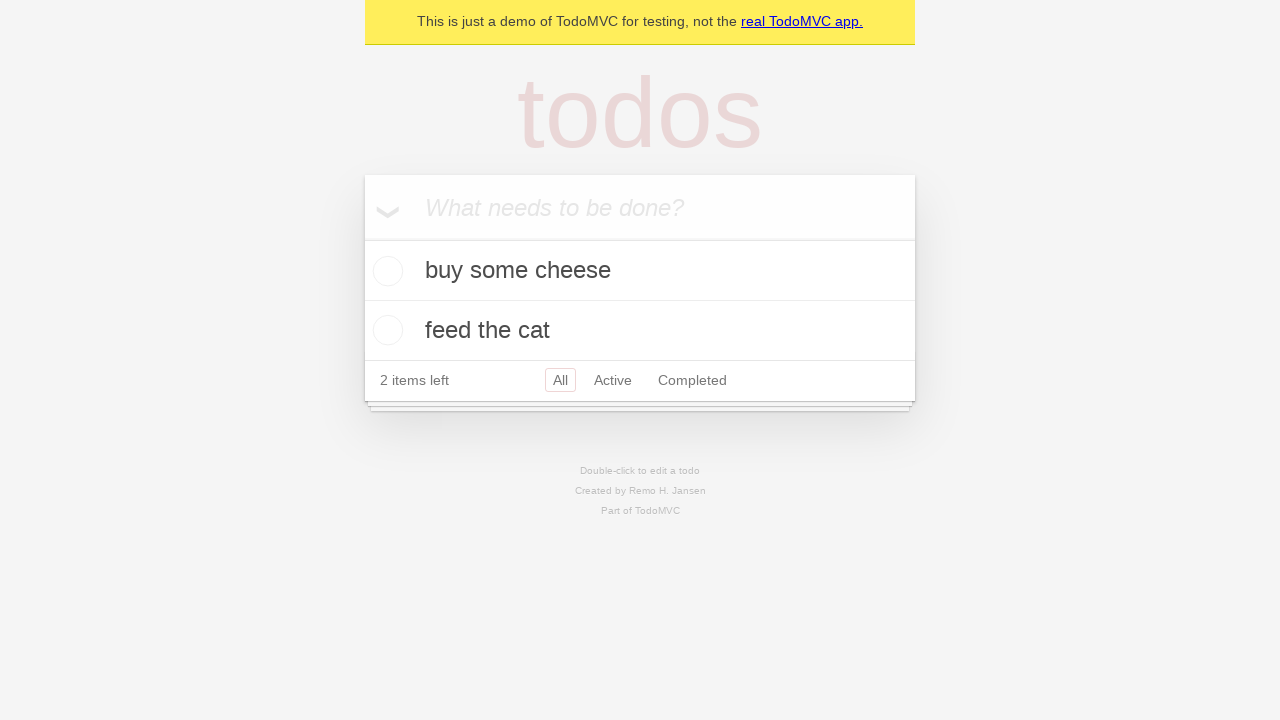

Checked the first todo item at (385, 271) on internal:testid=[data-testid="todo-item"s] >> nth=0 >> internal:role=checkbox
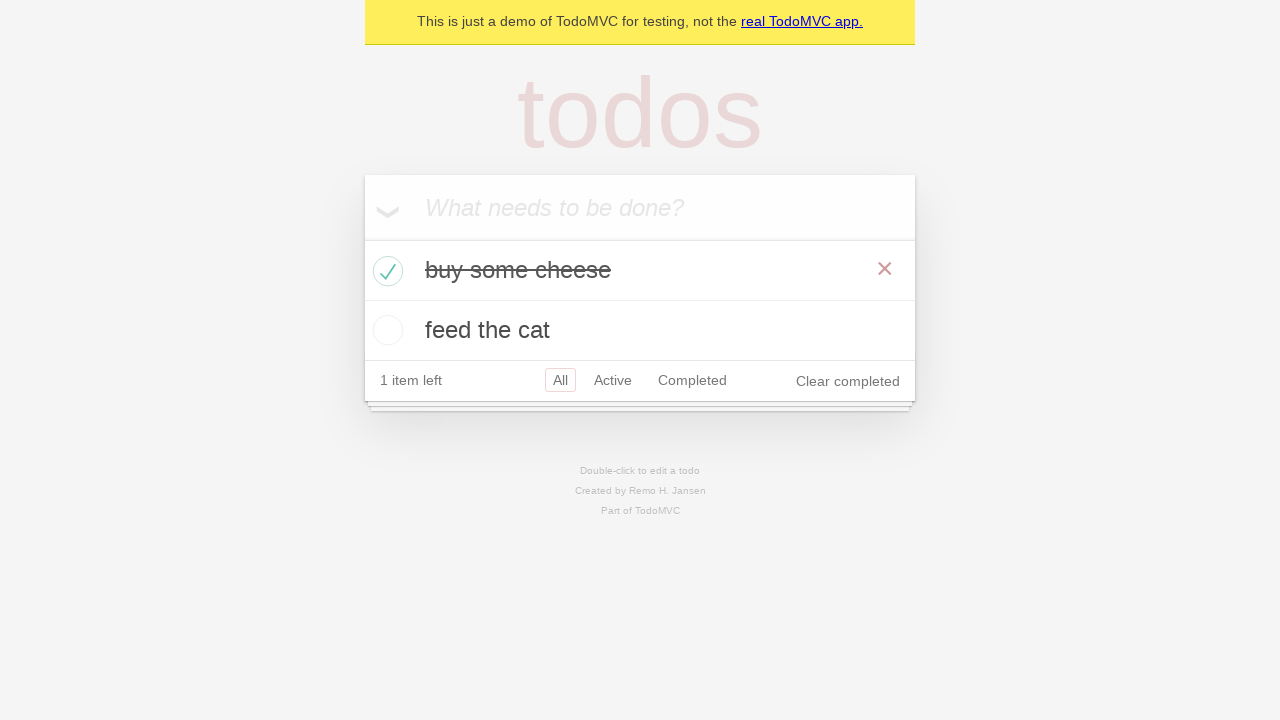

Reloaded the page
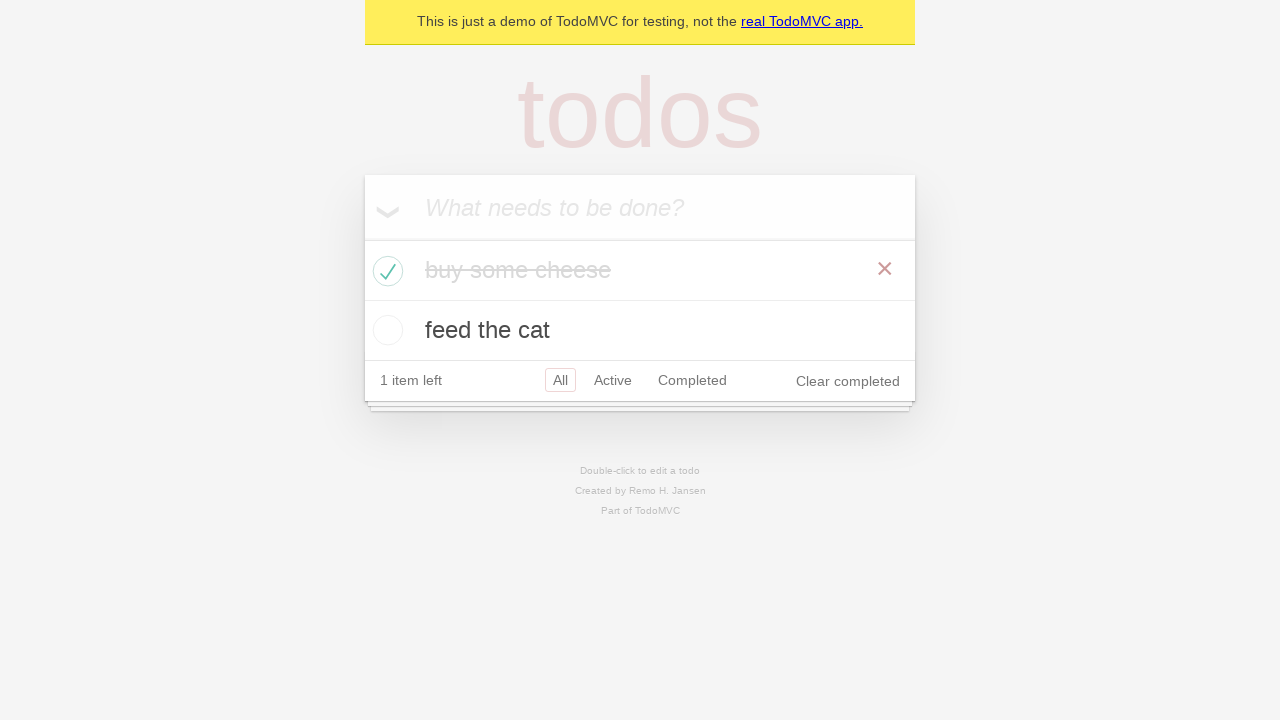

Waited for todos to load after page reload
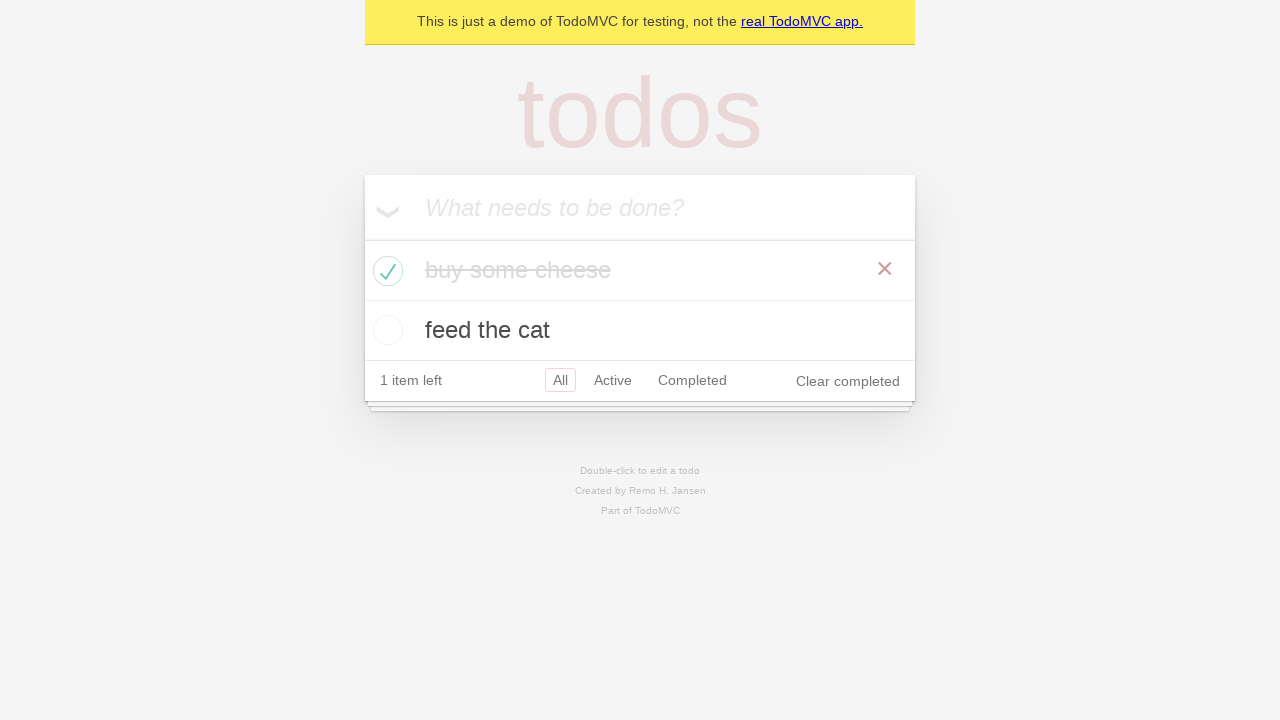

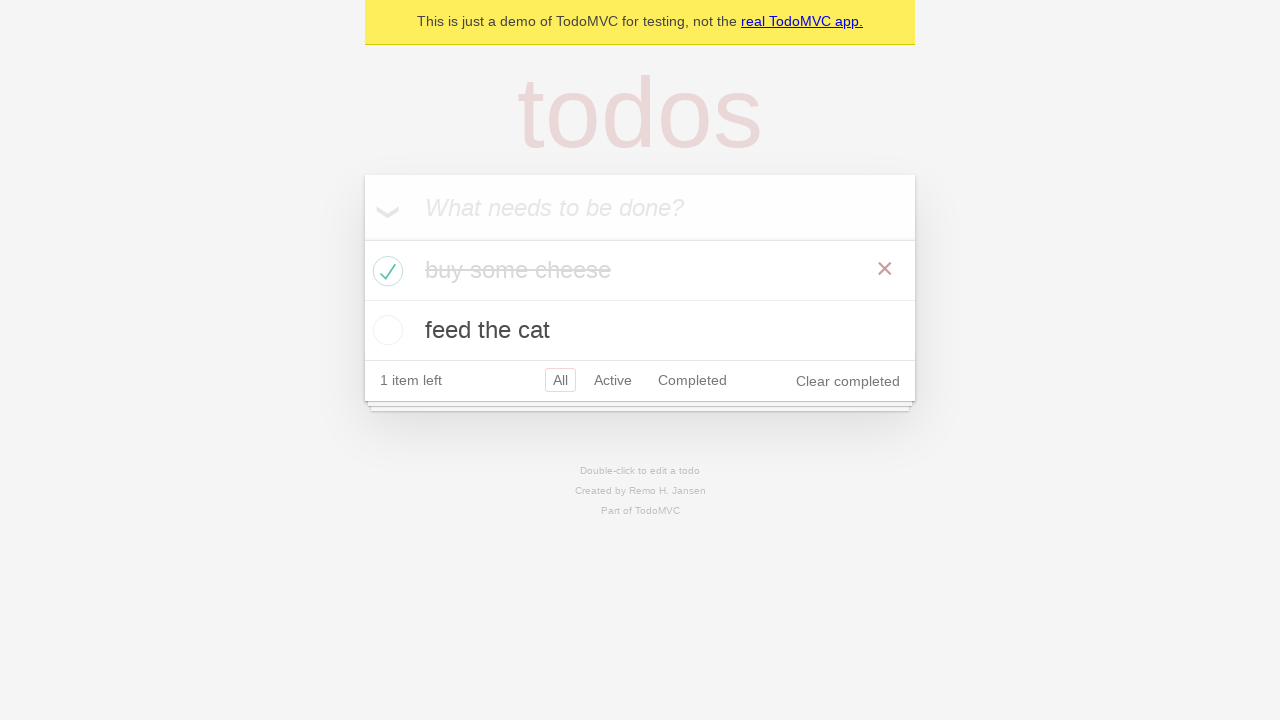